Tests adding a new employee by clicking the add employee button, selecting the new employee, and filling in the name, phone, and title fields with employee information.

Starting URL: https://devmountain-qa.github.io/employee-manager/1.2_Version/index.html

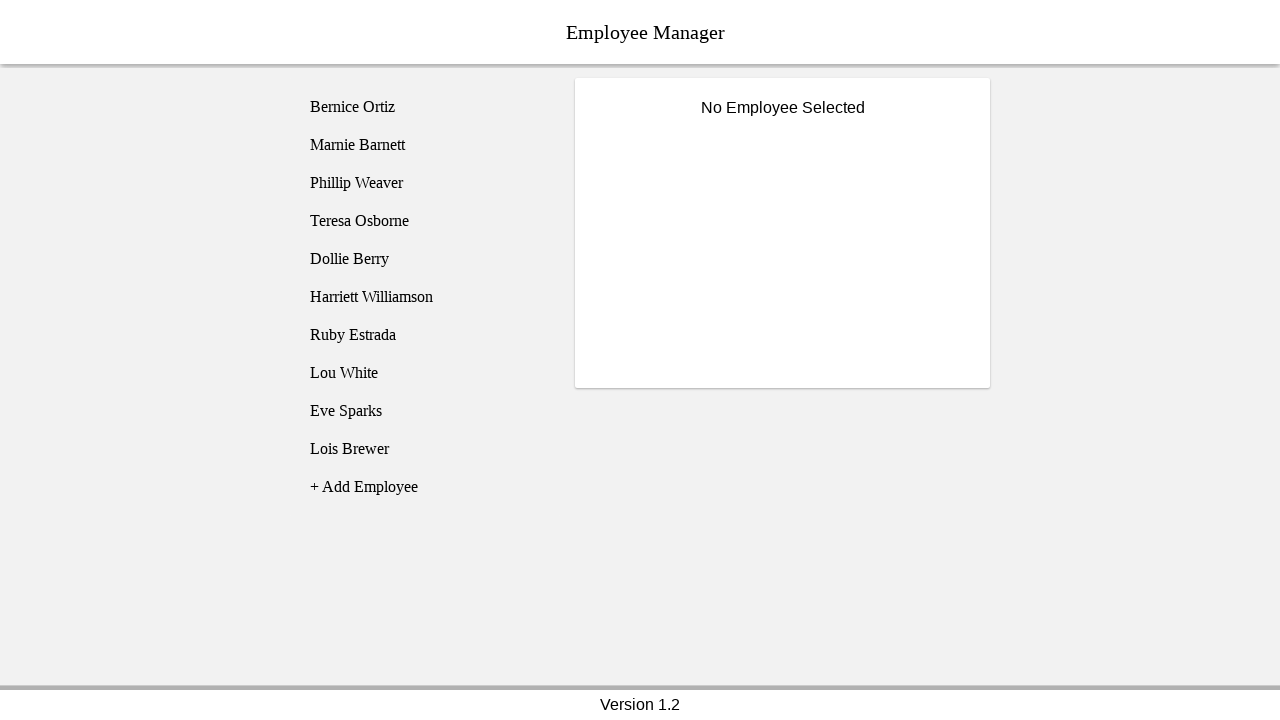

Waited for page header to load
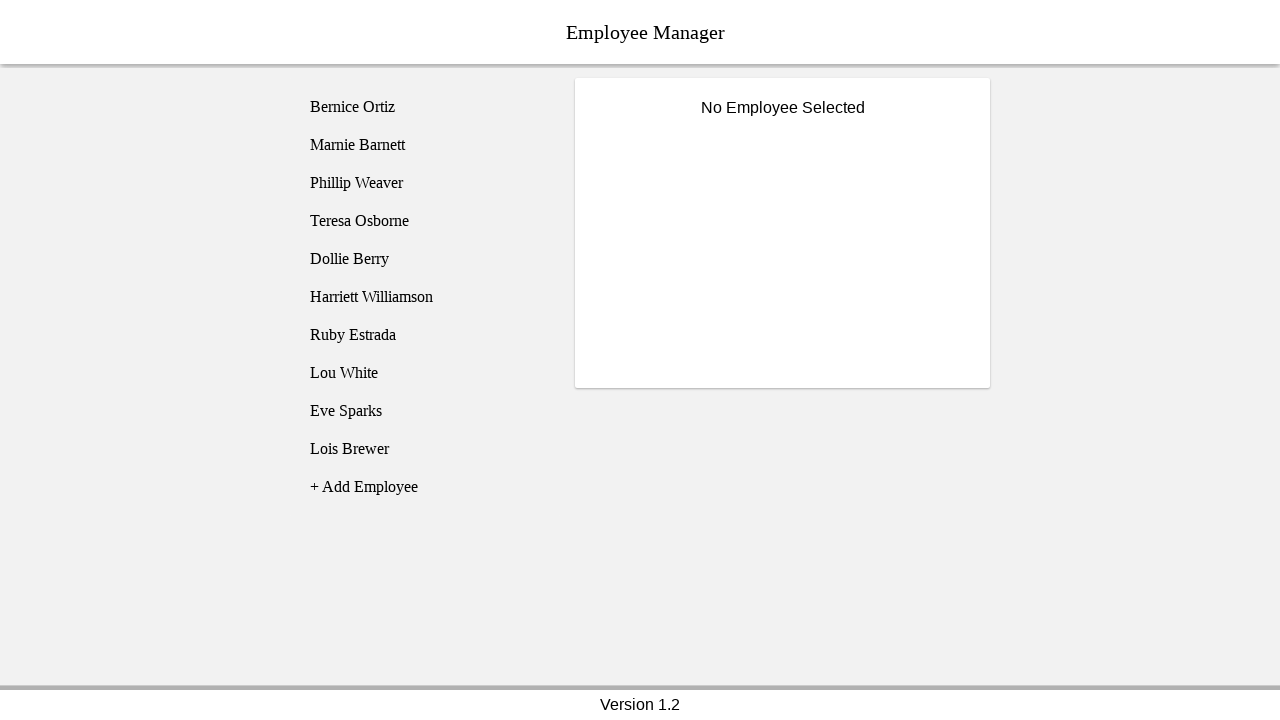

Clicked add employee button at (425, 487) on [name='addEmployee']
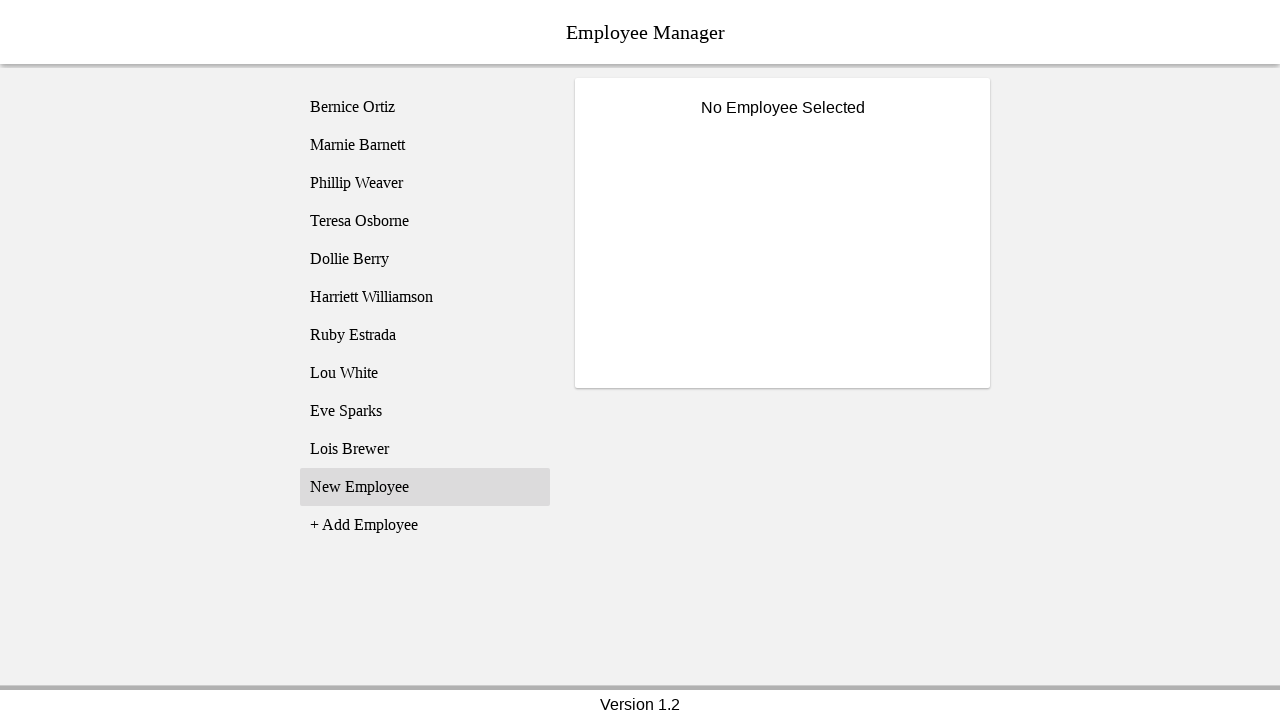

Selected new employee entry at (425, 487) on [name='employee11']
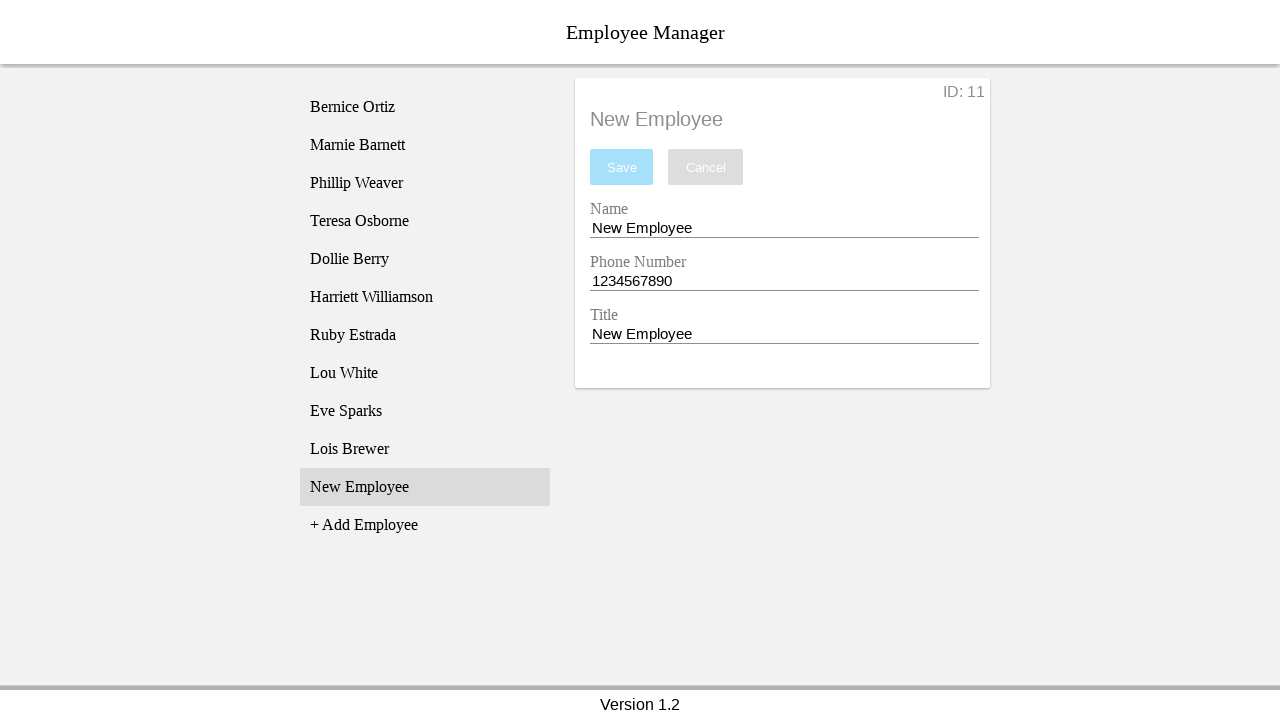

Clicked name input field at (784, 228) on [name='nameEntry']
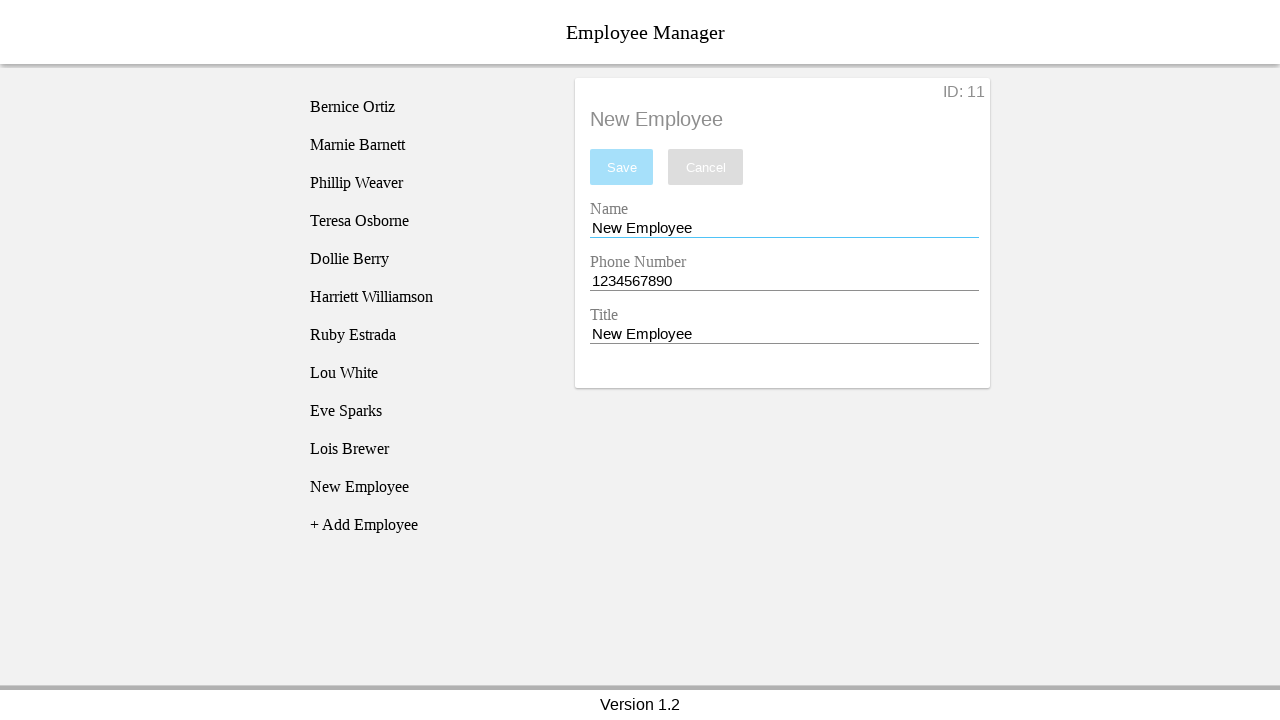

Cleared name input field on [name='nameEntry']
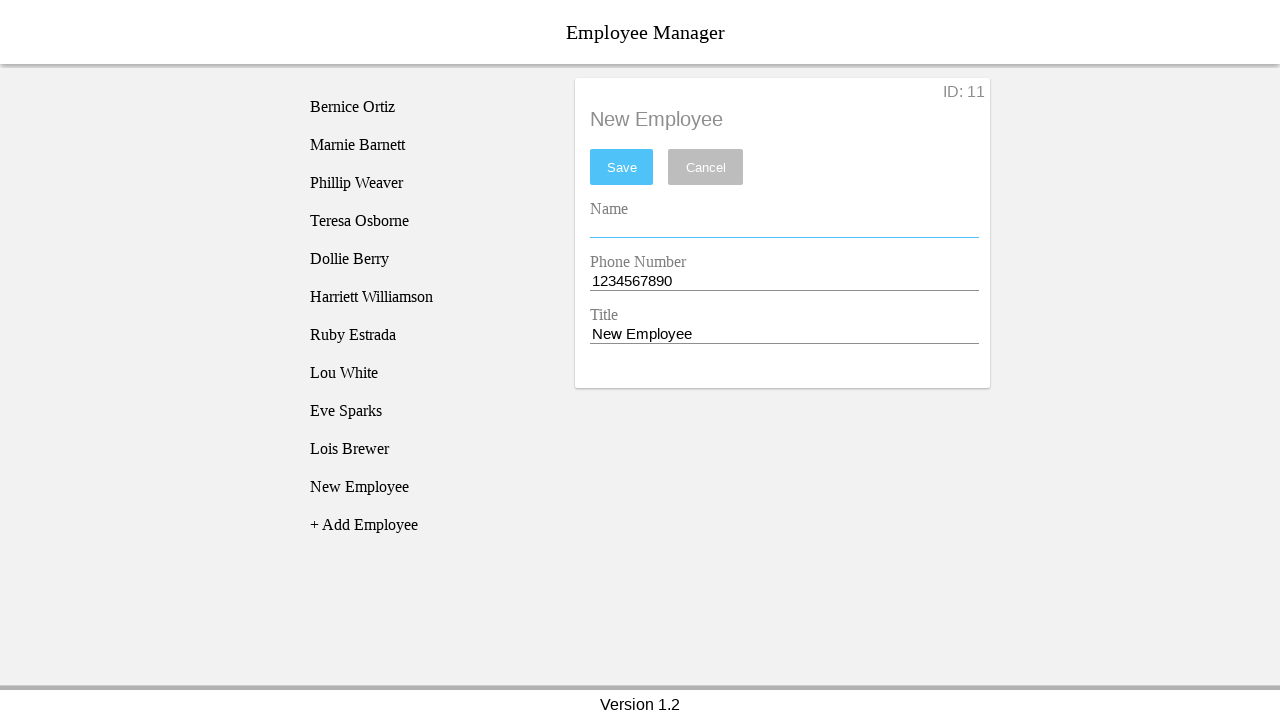

Filled name field with 'Sarah Johnson' on [name='nameEntry']
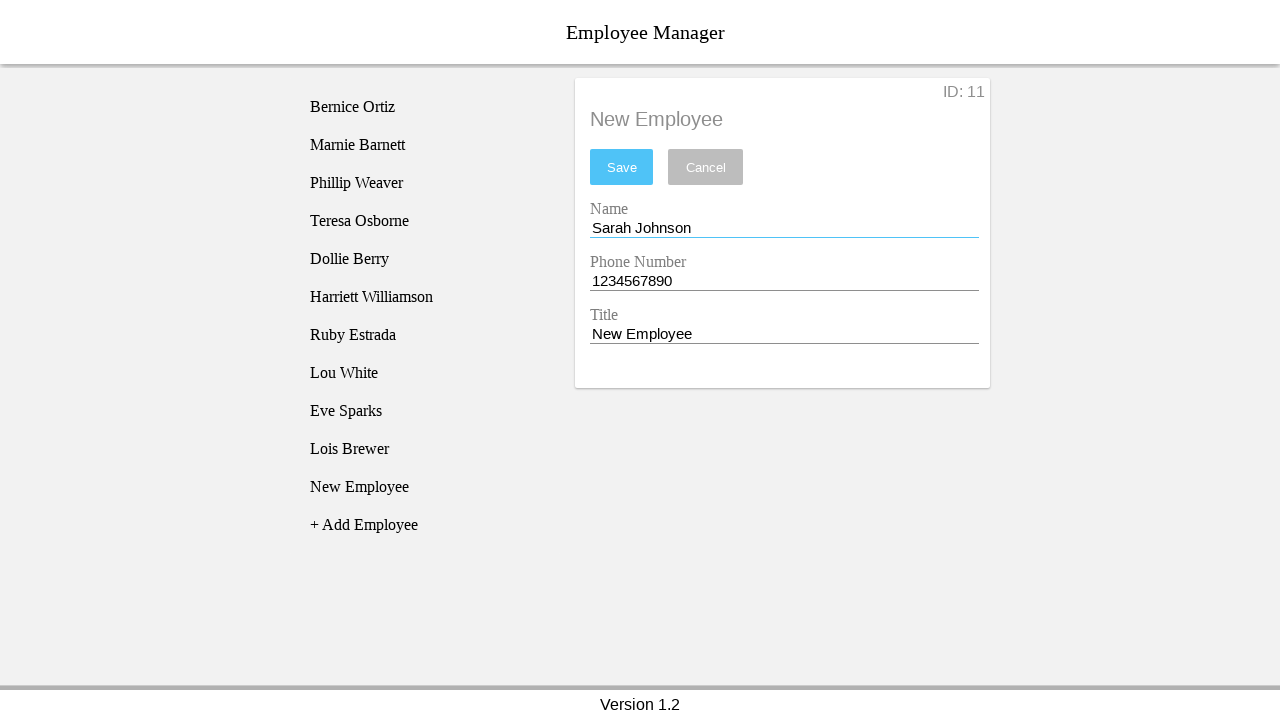

Clicked phone input field at (784, 281) on [name='phoneEntry']
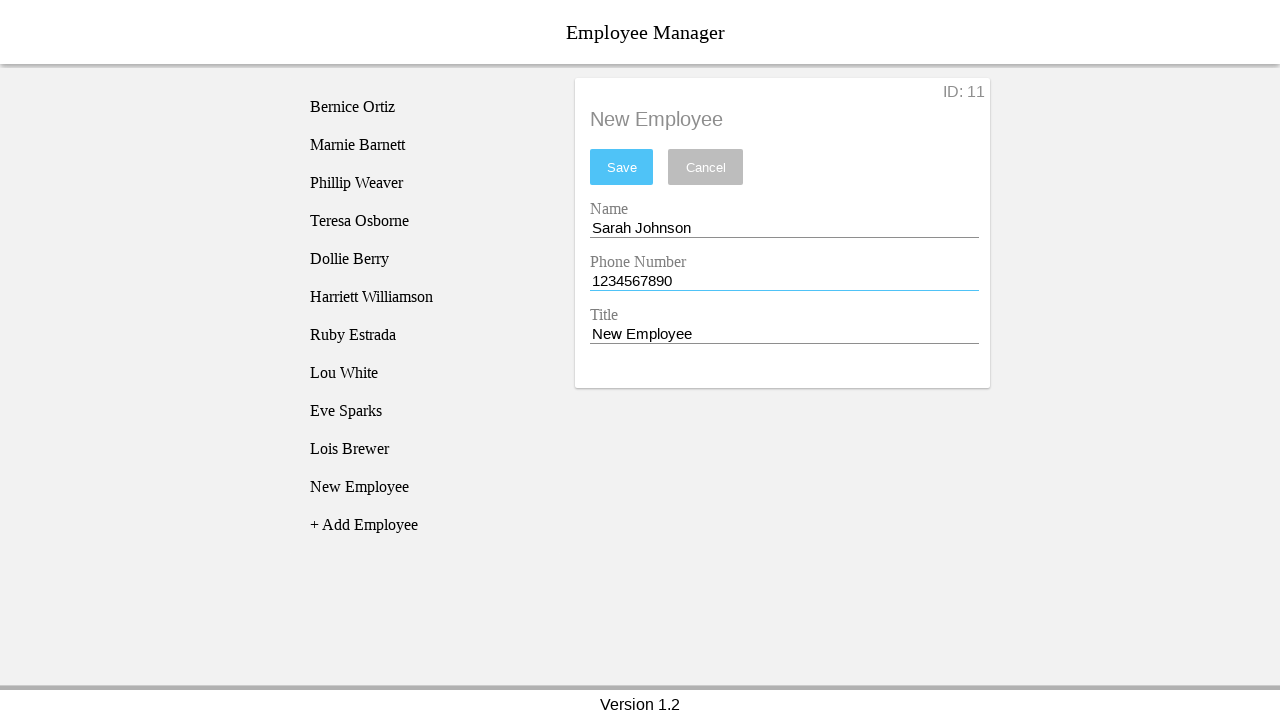

Cleared phone input field on [name='phoneEntry']
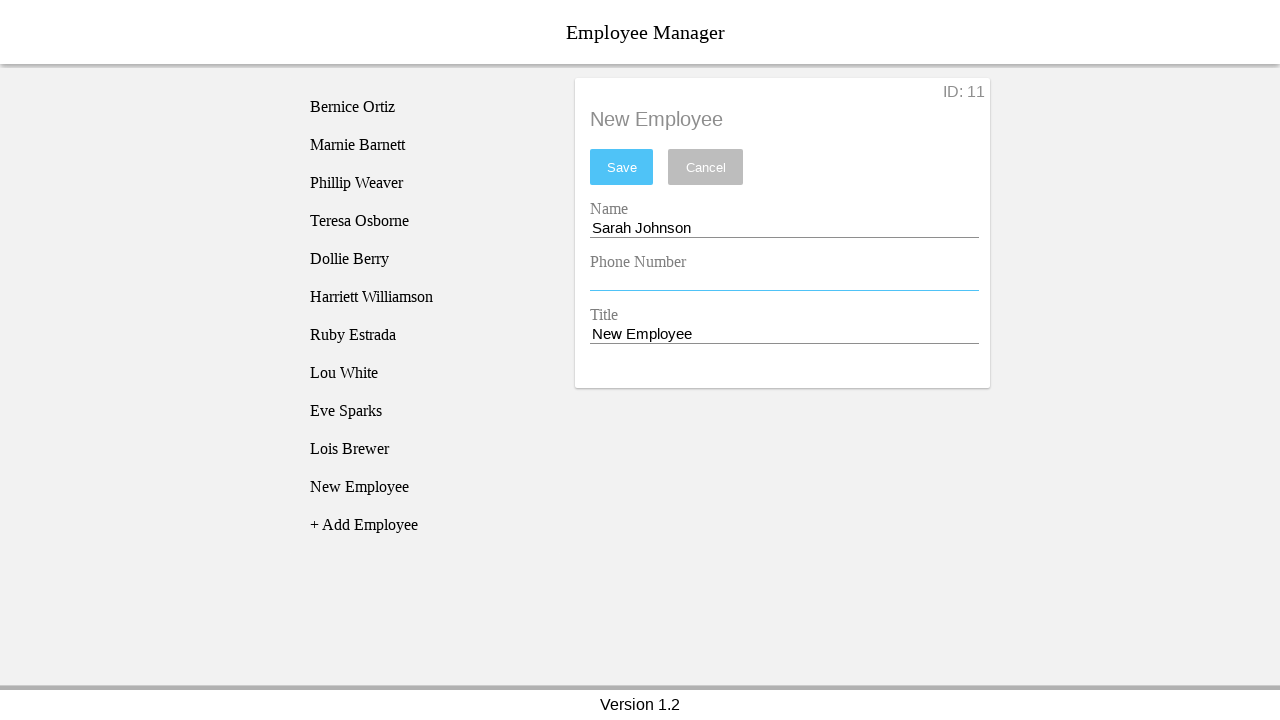

Filled phone field with '555-867-5309' on [name='phoneEntry']
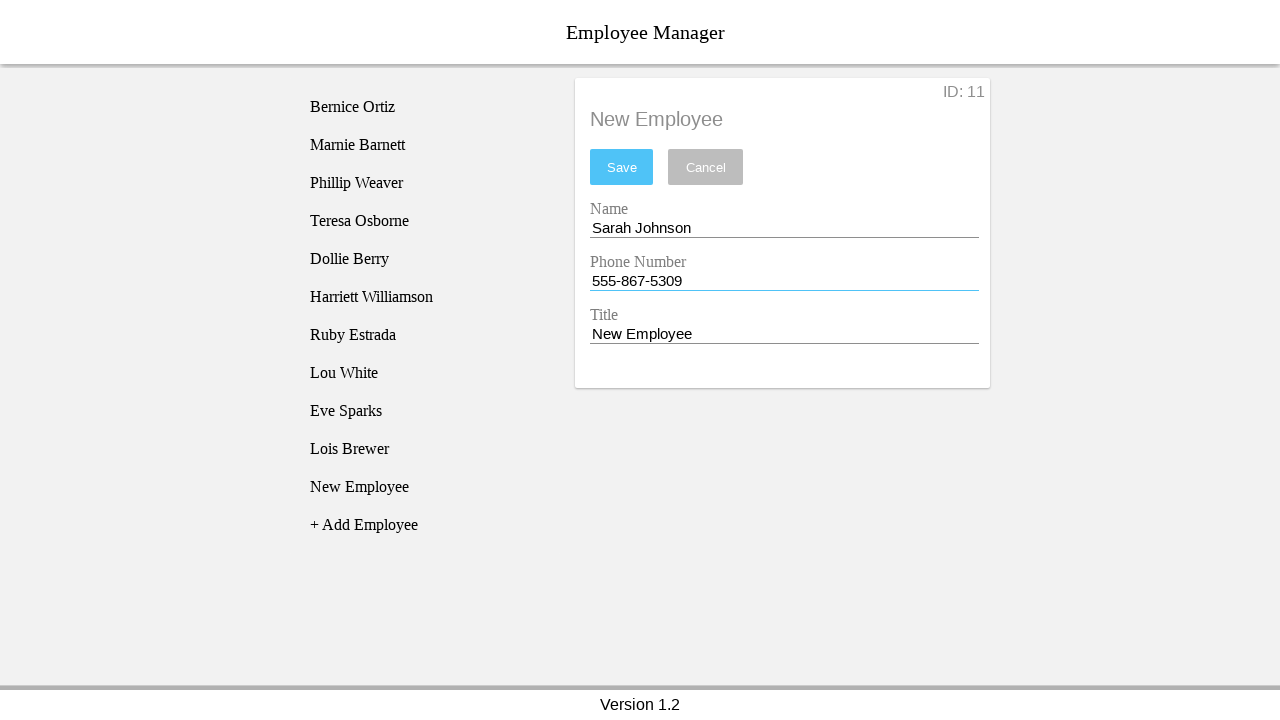

Clicked title input field at (784, 334) on [name='titleEntry']
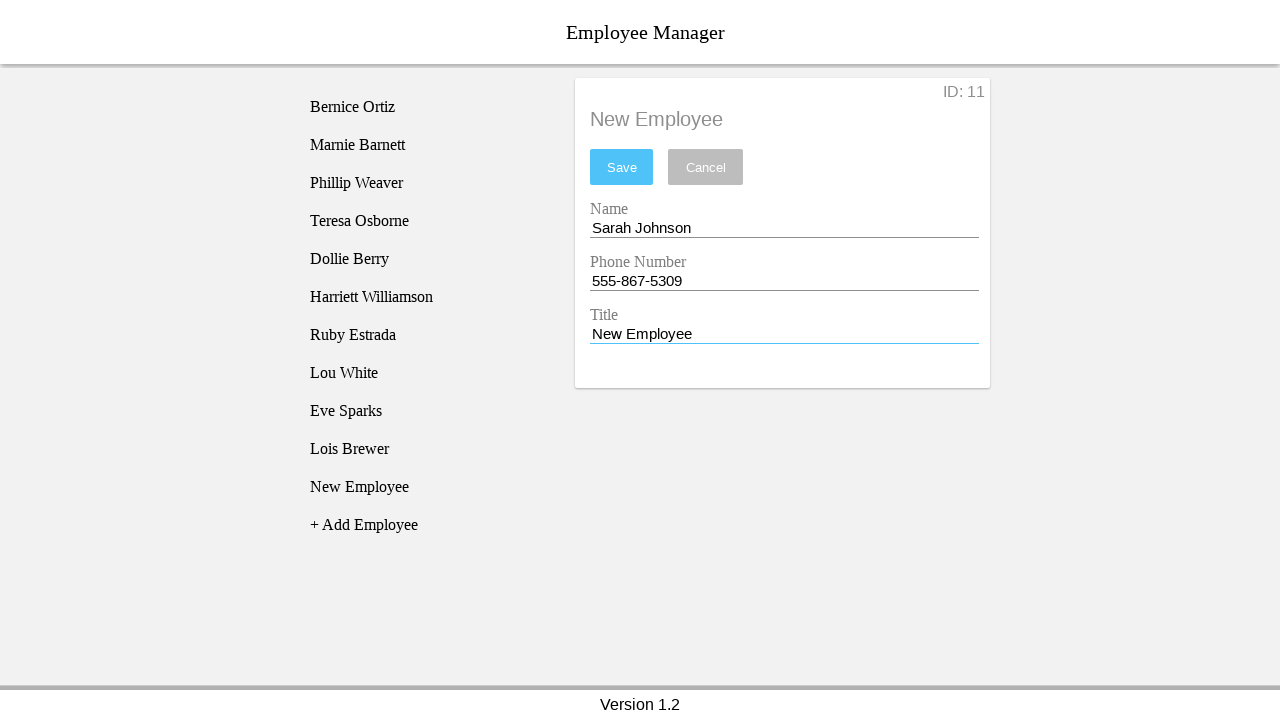

Cleared title input field on [name='titleEntry']
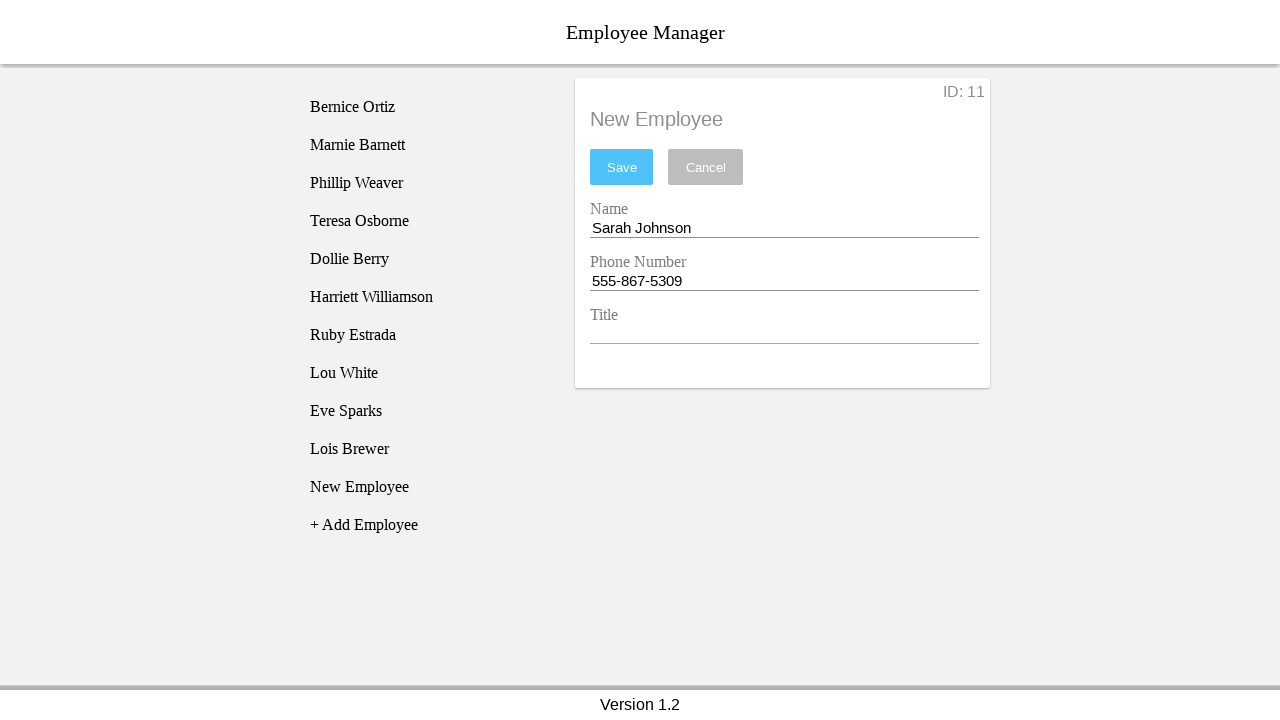

Filled title field with 'Software Engineer' on [name='titleEntry']
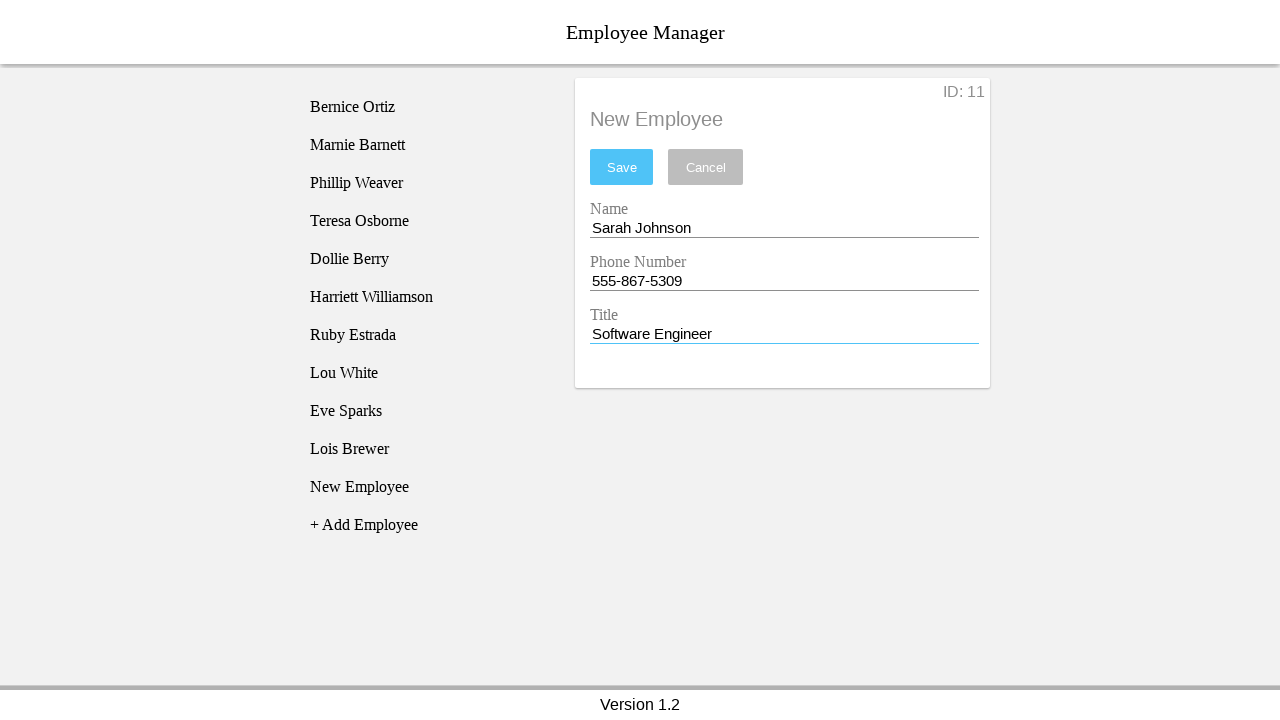

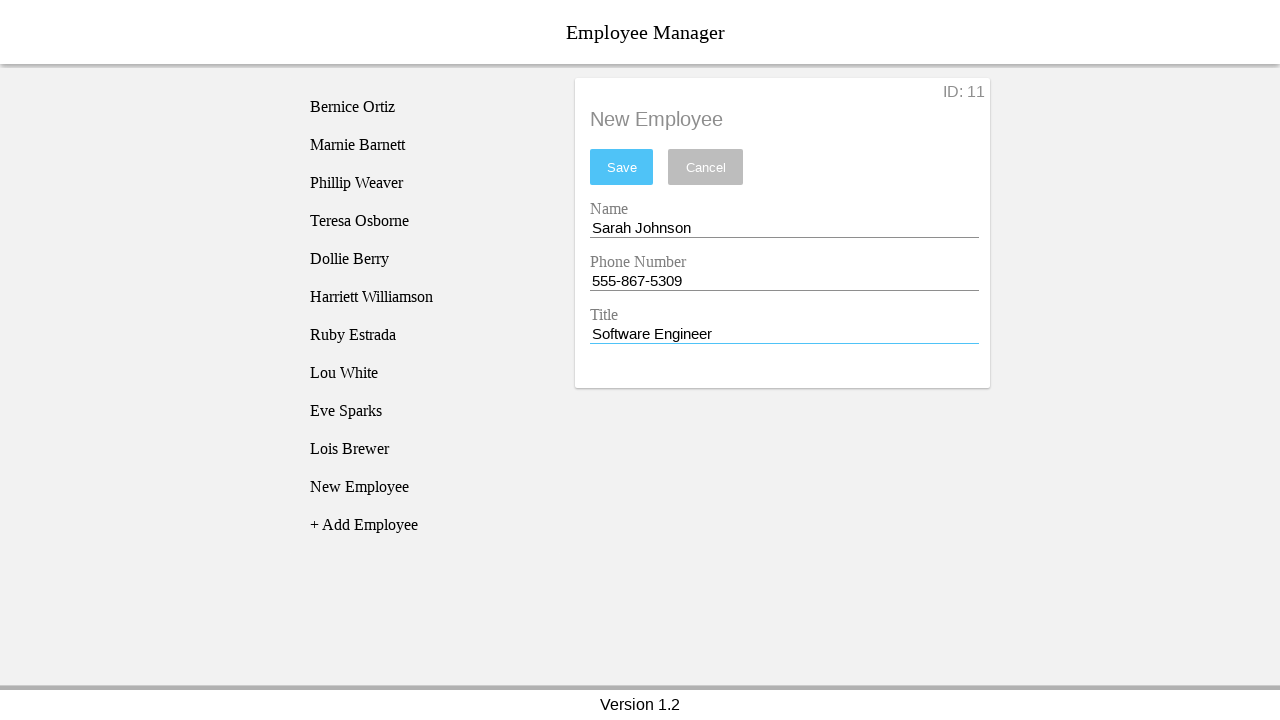